Tests various form elements on a flight booking page including radio buttons, checkboxes, and passenger count dropdown

Starting URL: https://rahulshettyacademy.com/dropdownsPractise/

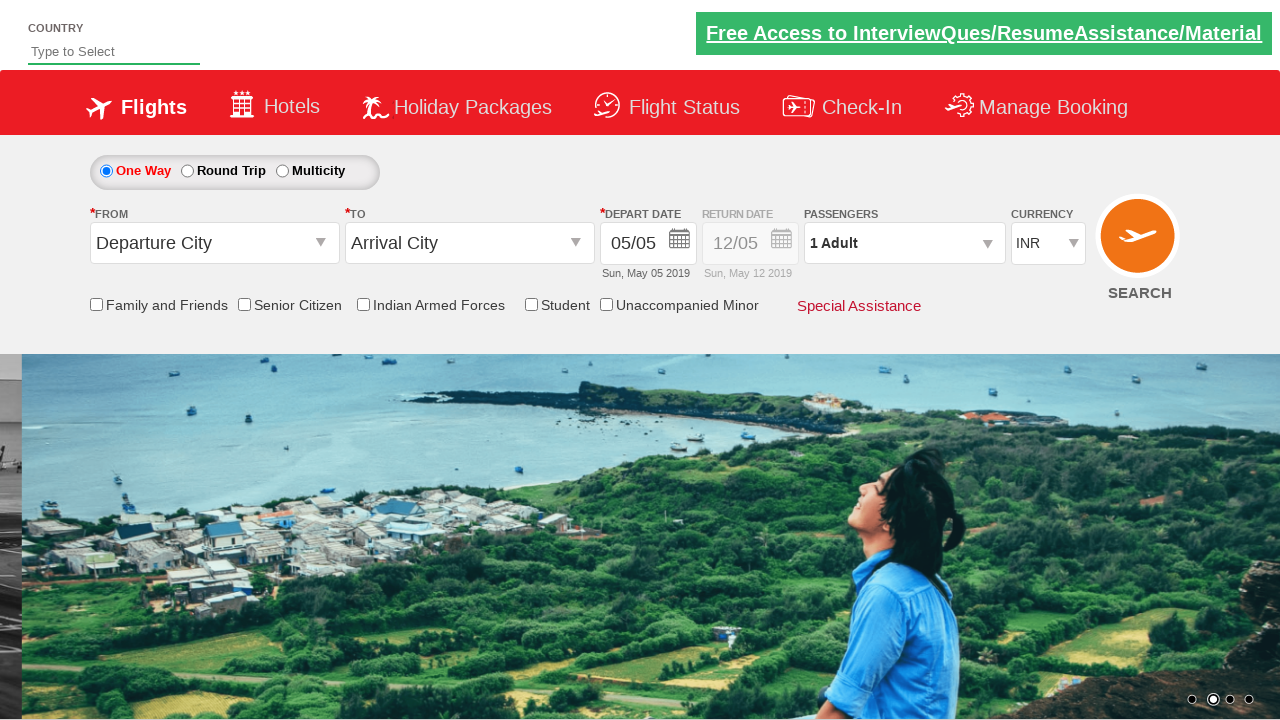

Clicked on round trip radio button at (187, 171) on #ctl00_mainContent_rbtnl_Trip_1
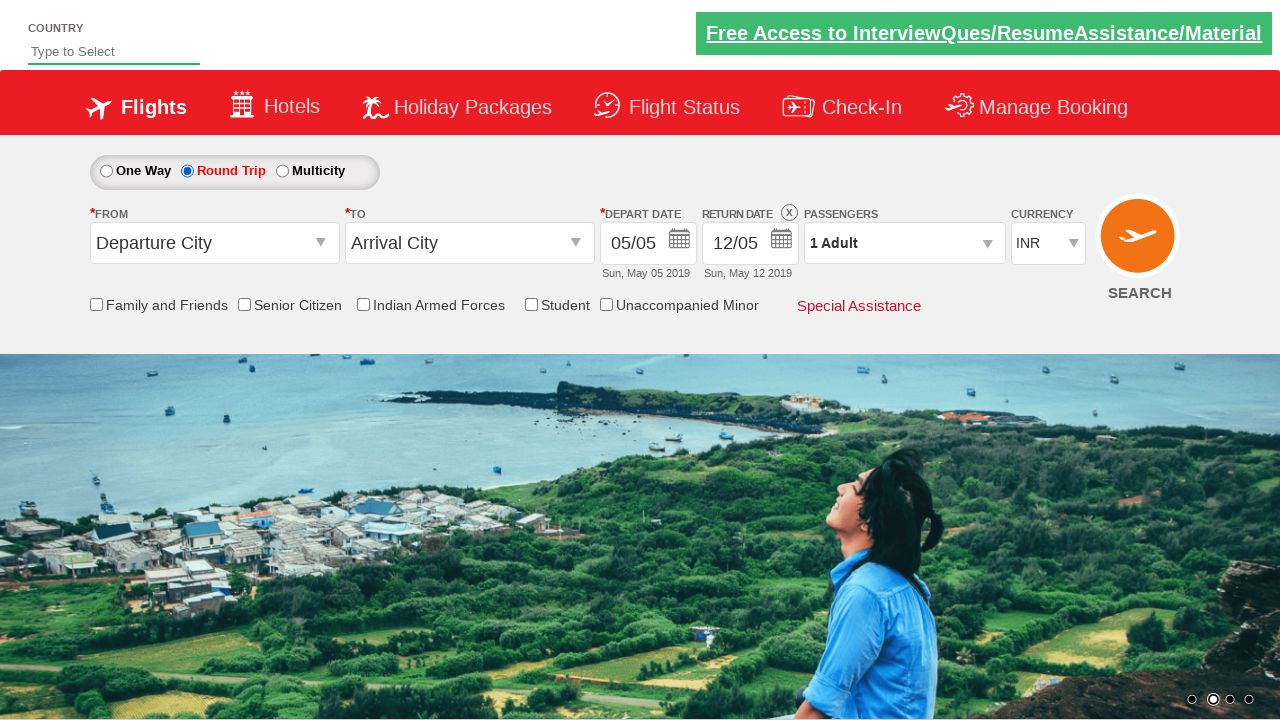

Retrieved style attribute from Div1 element
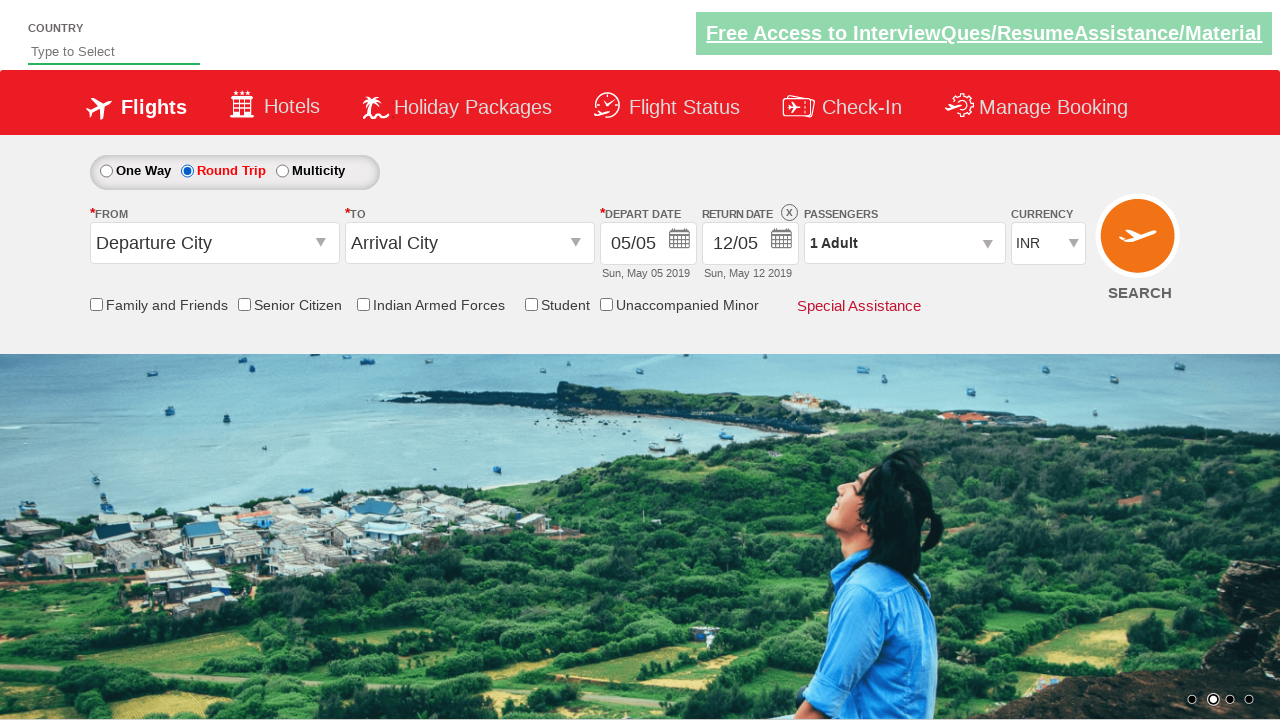

Verified Senior Citizen checkbox is not initially selected
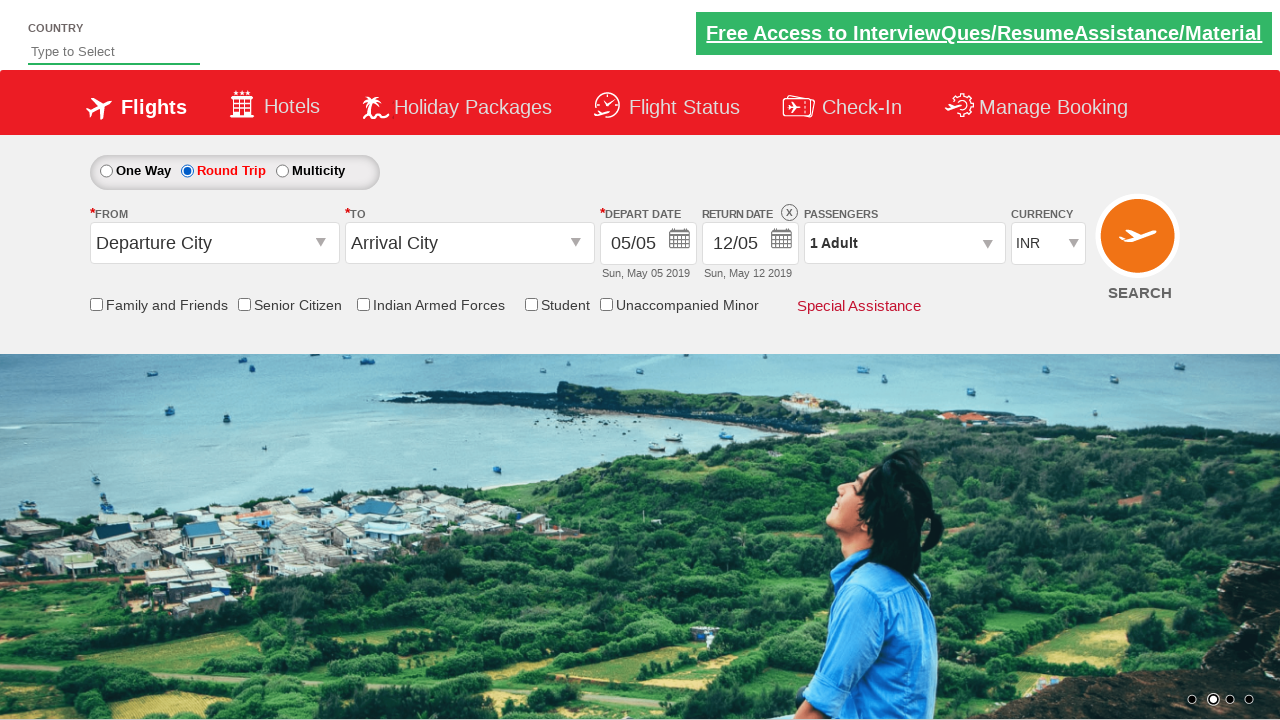

Clicked on Senior Citizen Discount checkbox at (244, 304) on input#ctl00_mainContent_chk_SeniorCitizenDiscount
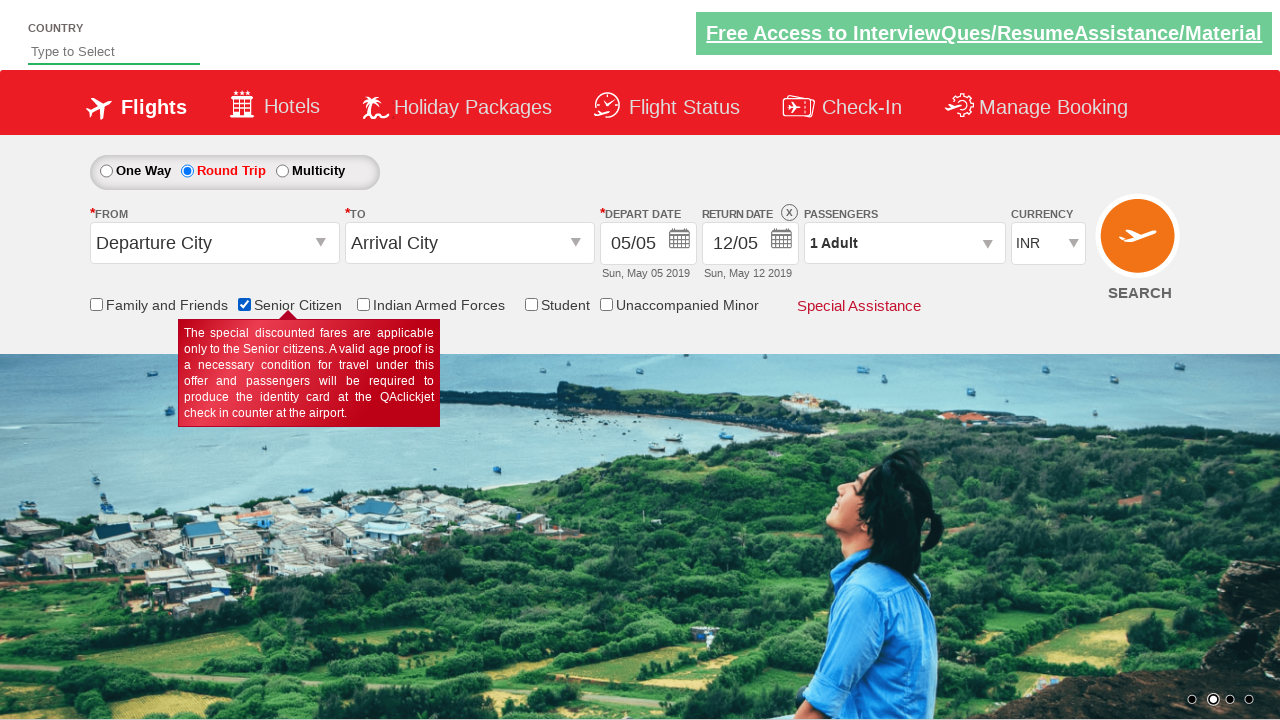

Verified Senior Citizen checkbox is now selected
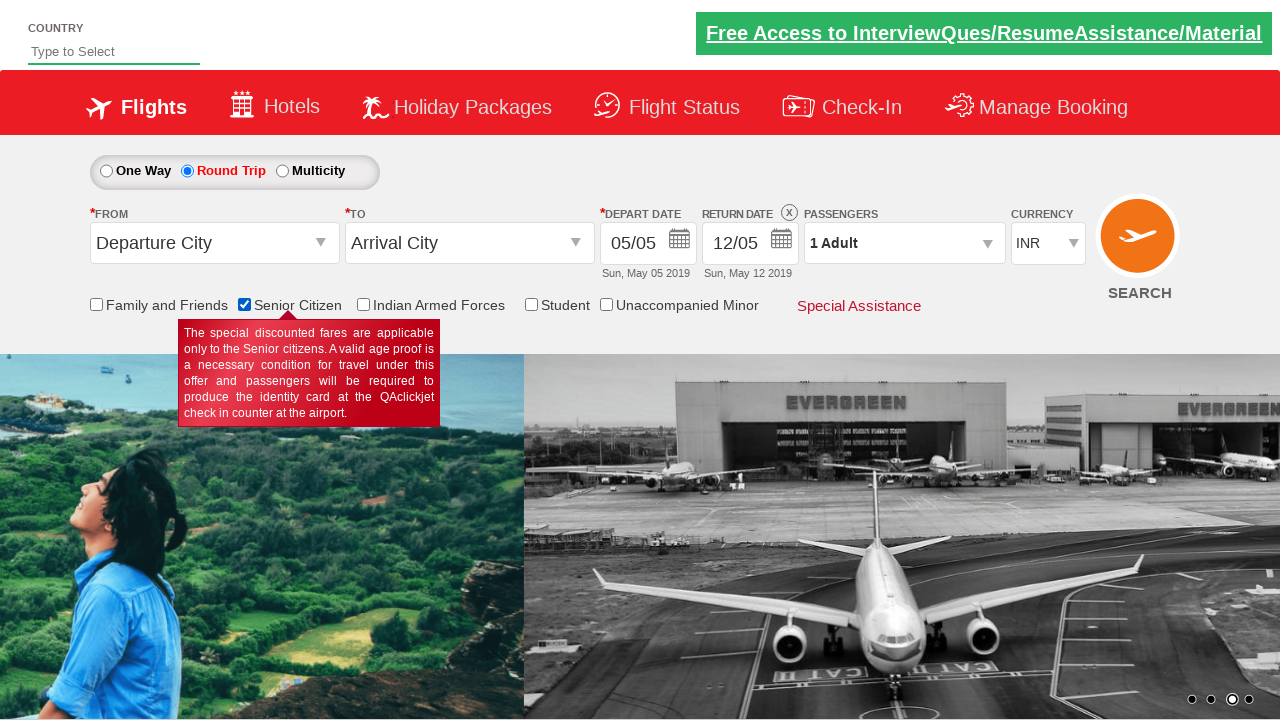

Counted all checkboxes on the page: 6 total
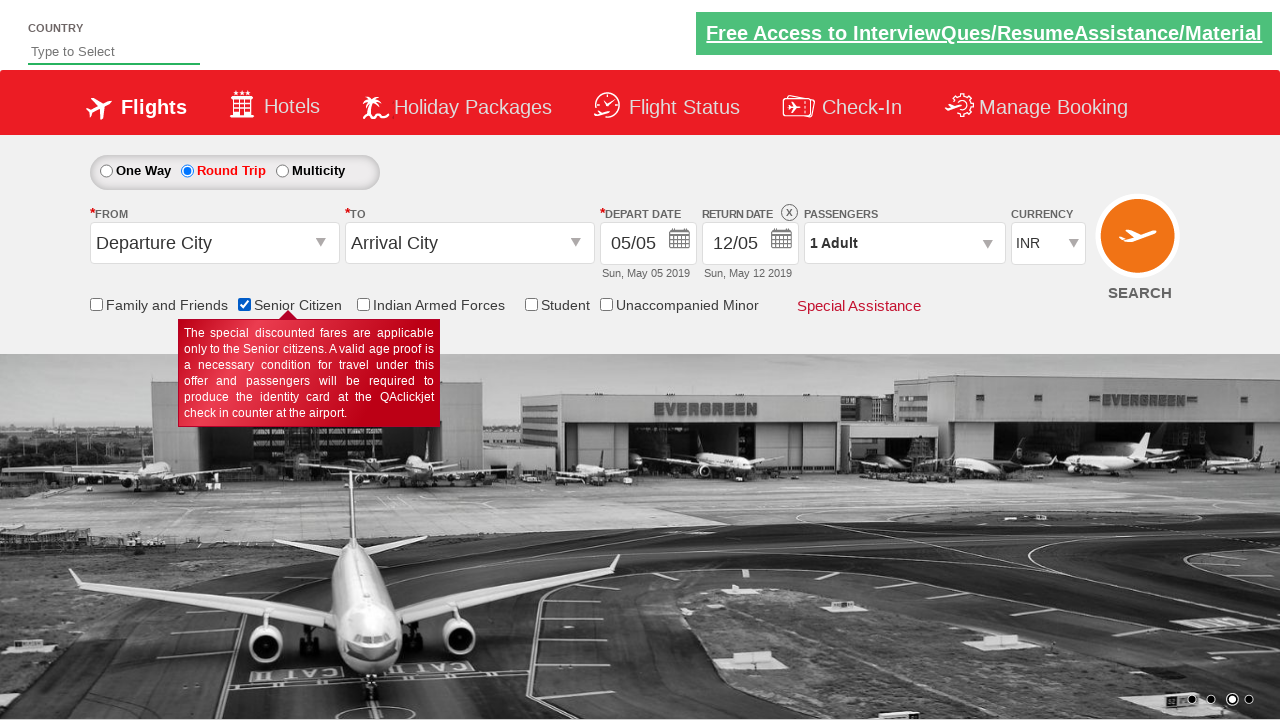

Clicked on passenger info dropdown to open it at (904, 243) on #divpaxinfo
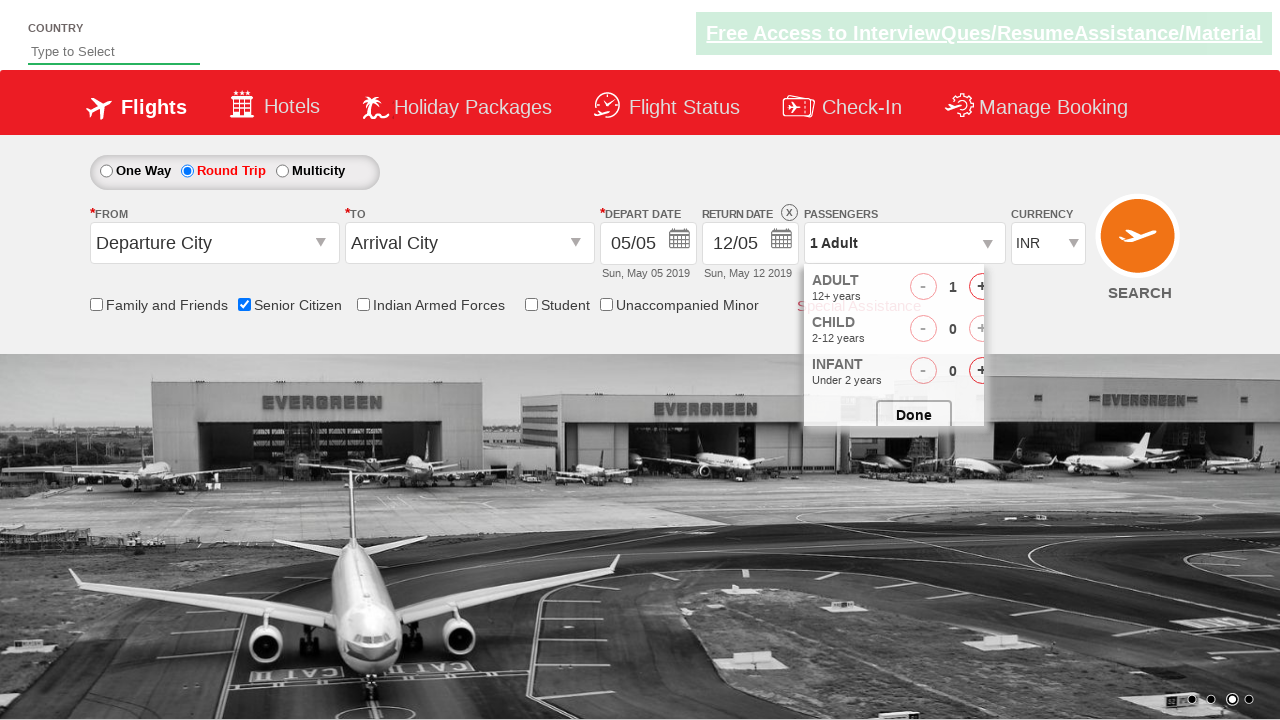

Waited for passenger dropdown to open
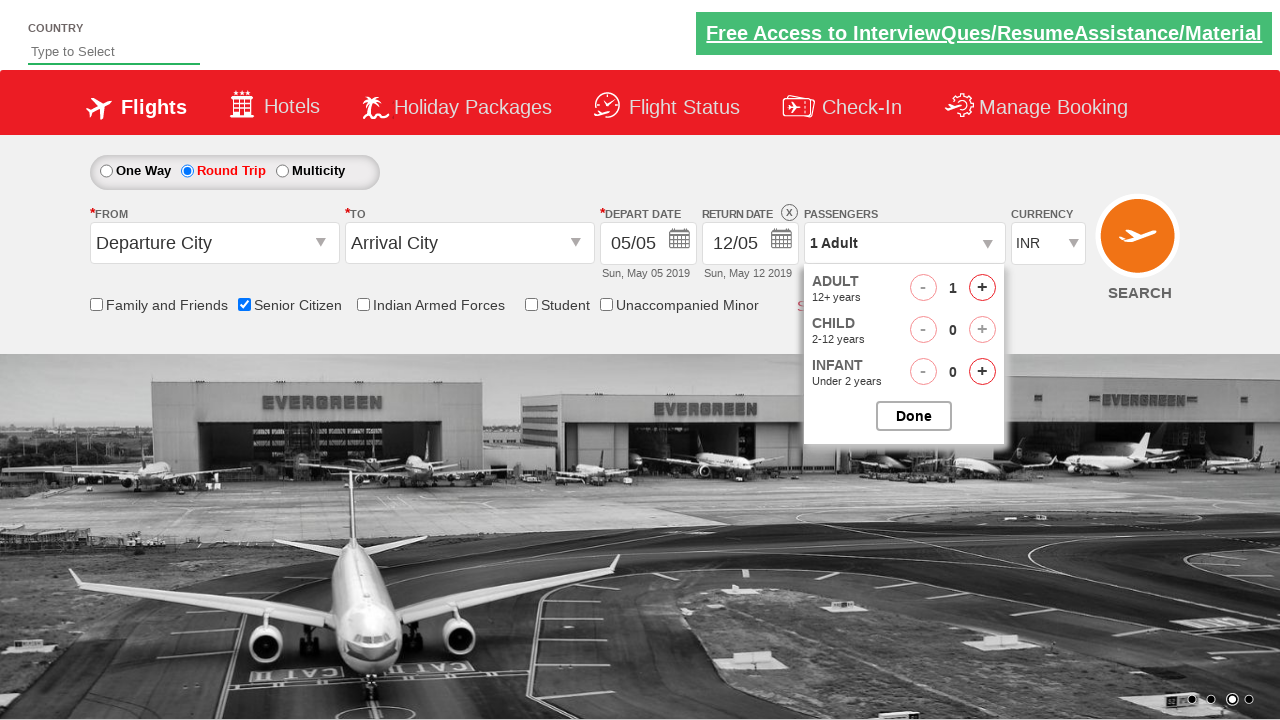

Clicked add adult button (iteration 1 of 4) at (982, 288) on #hrefIncAdt
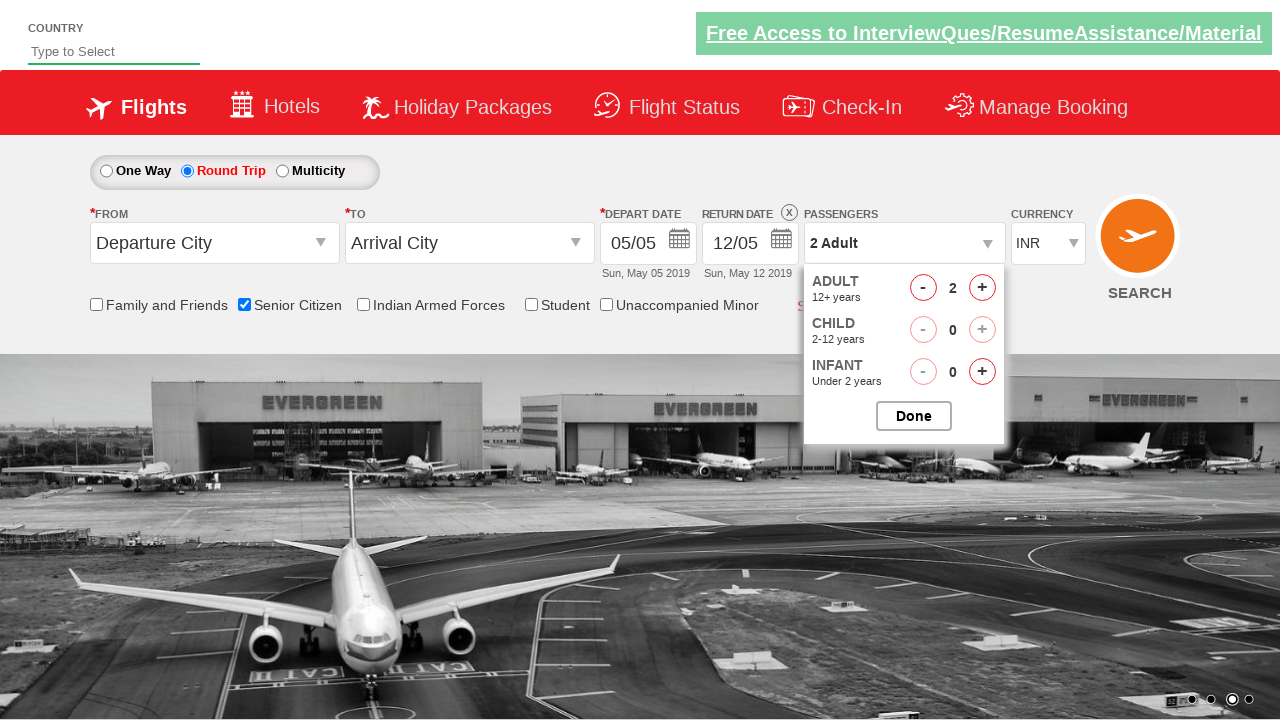

Clicked add adult button (iteration 2 of 4) at (982, 288) on #hrefIncAdt
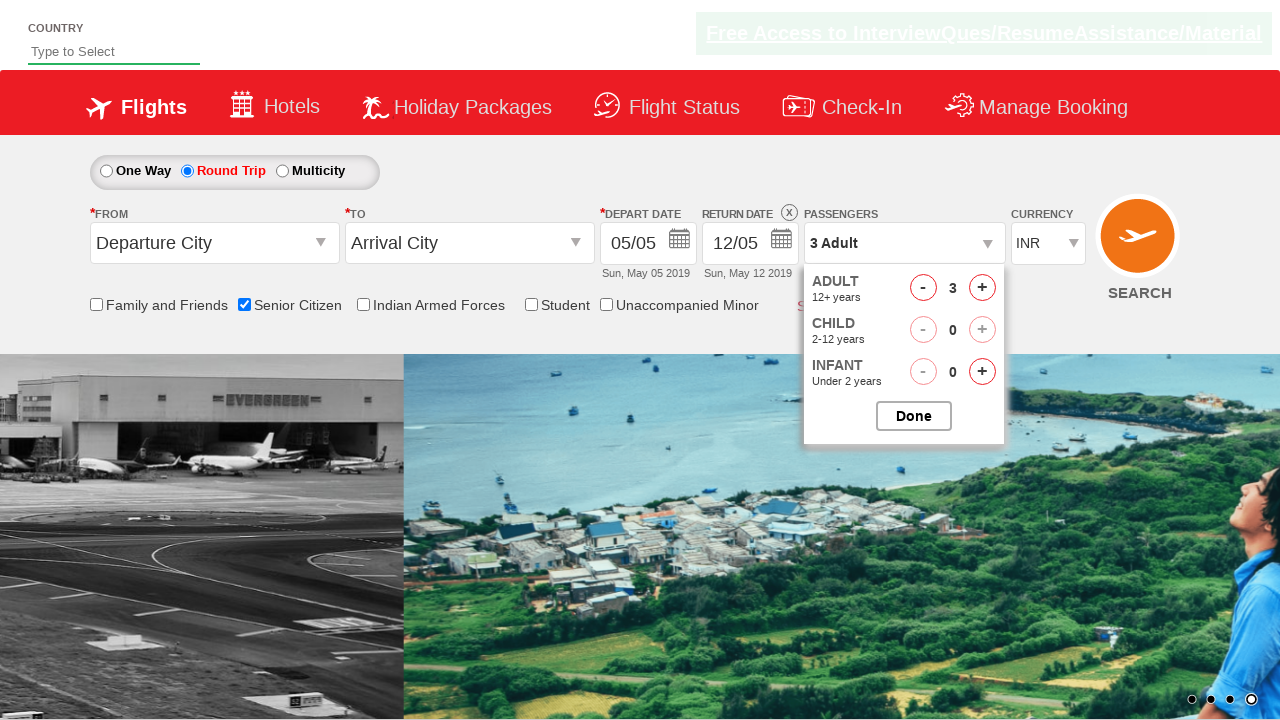

Clicked add adult button (iteration 3 of 4) at (982, 288) on #hrefIncAdt
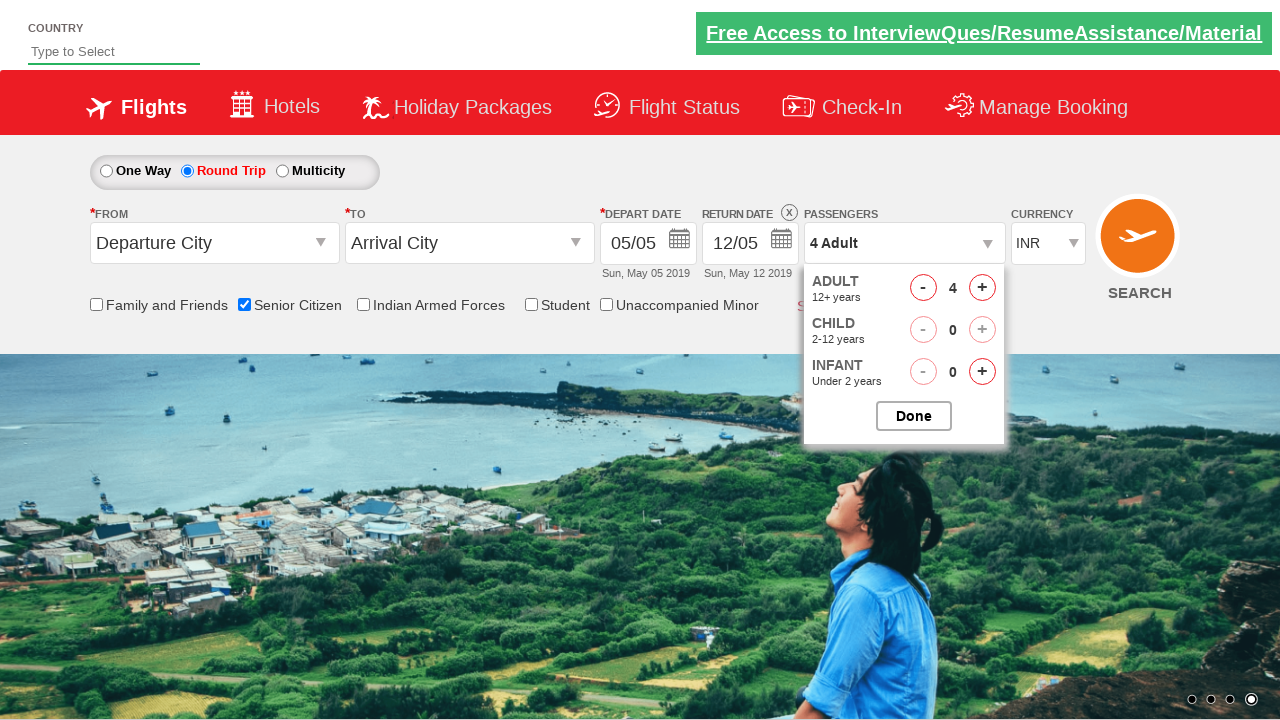

Clicked add adult button (iteration 4 of 4) at (982, 288) on #hrefIncAdt
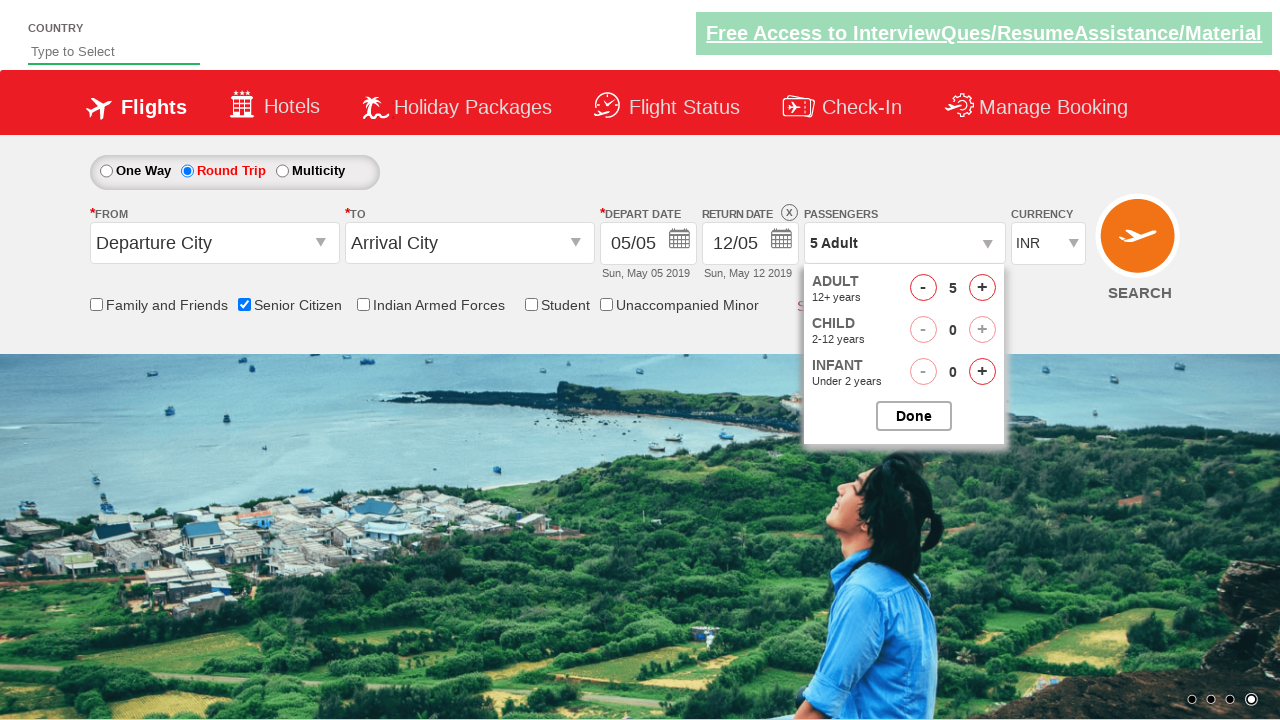

Clicked to close passenger dropdown at (914, 416) on #btnclosepaxoption
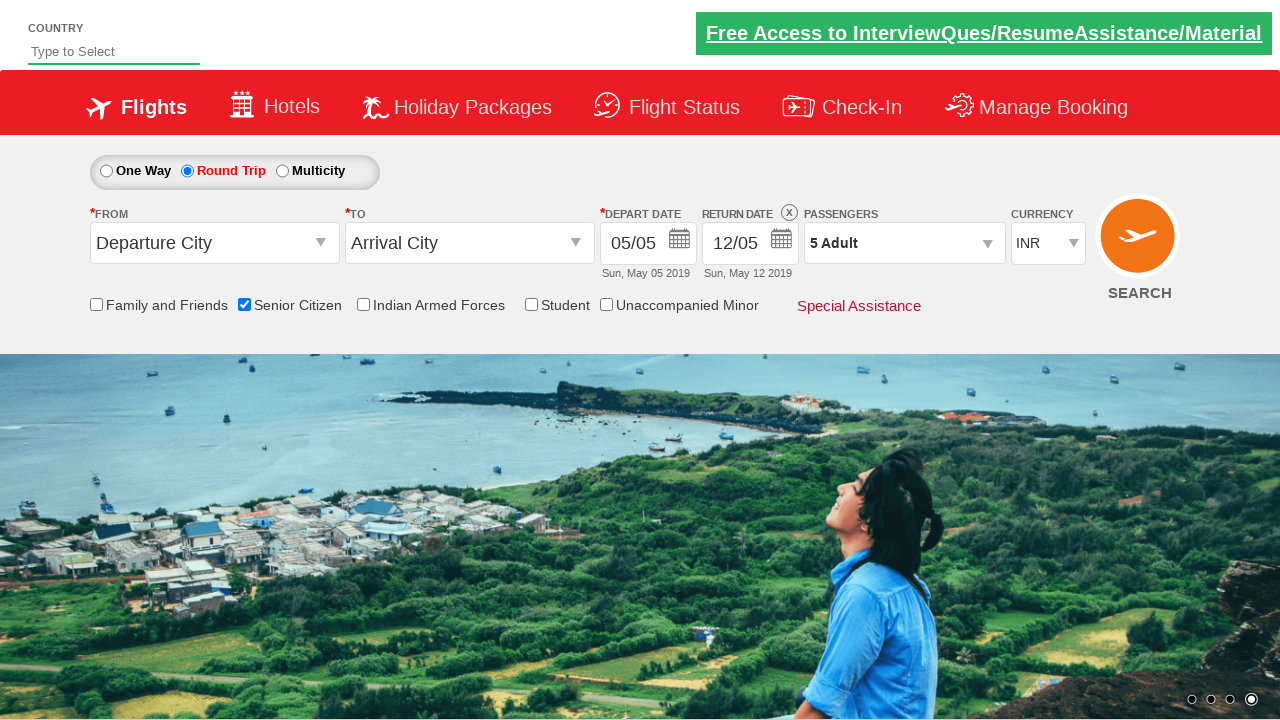

Verified passenger count displays '5 Adult'
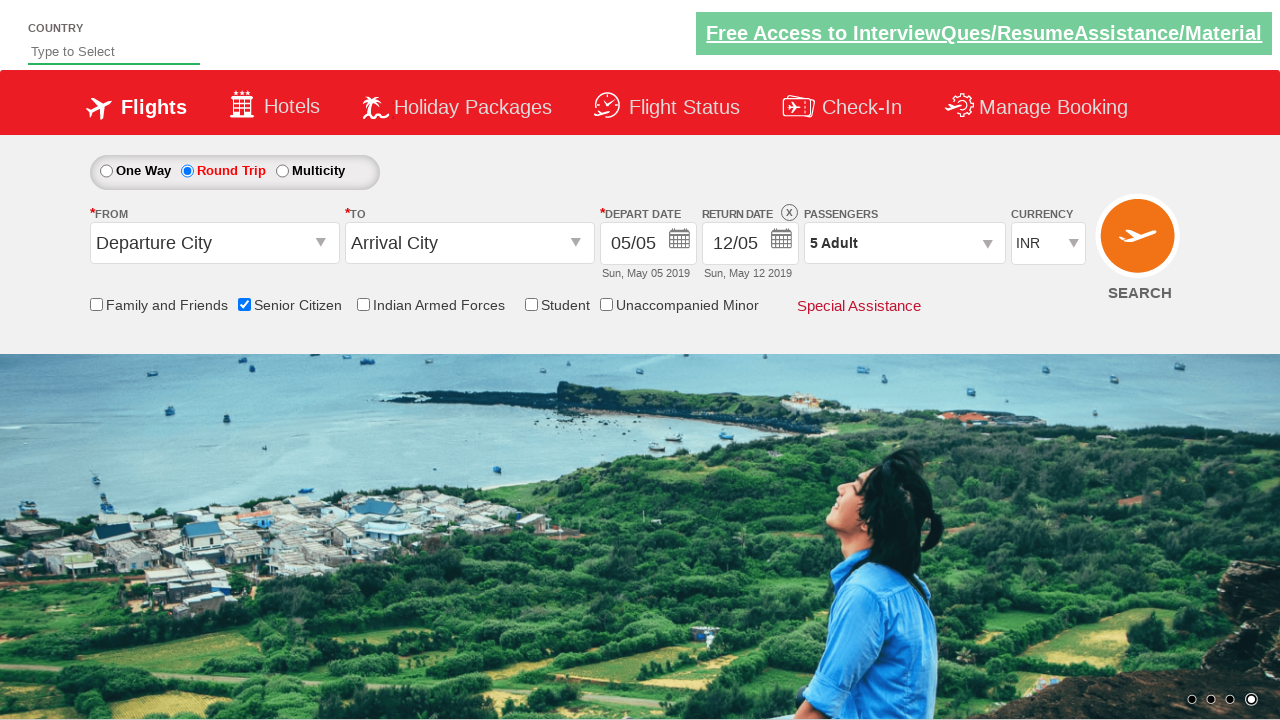

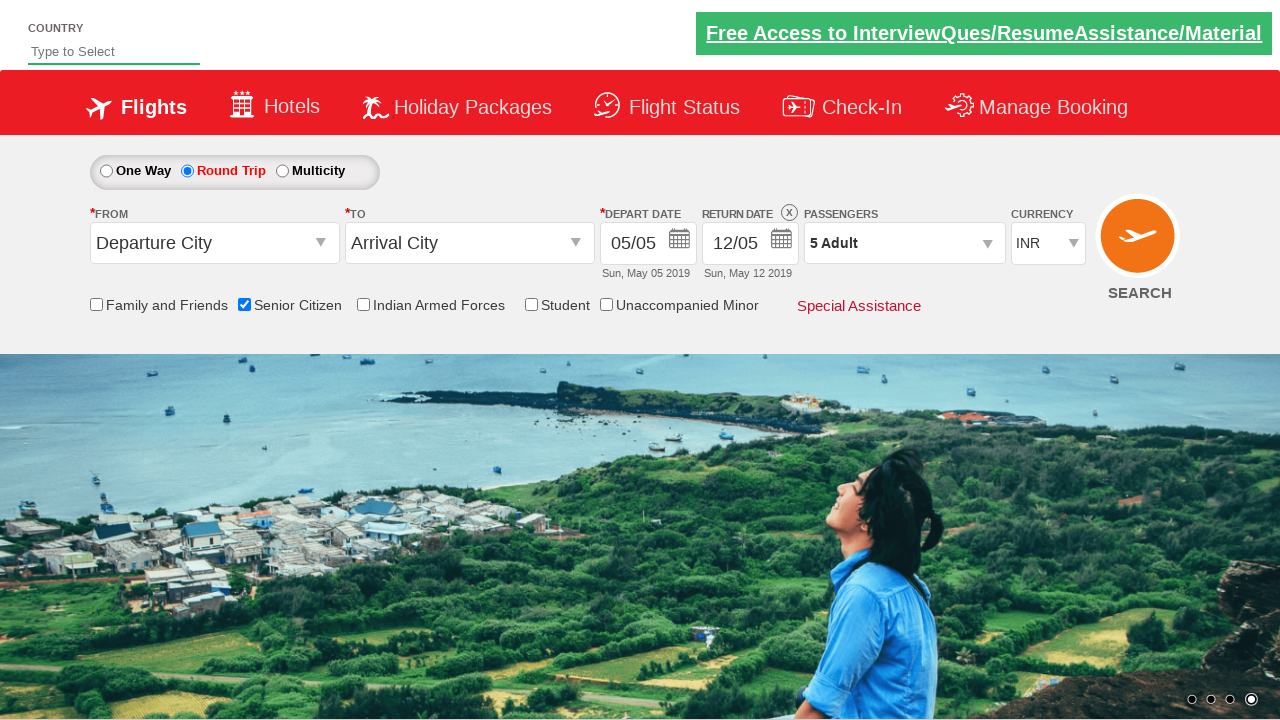